Tests alert handling by clicking a button that triggers a JavaScript alert, reading the alert text, and accepting it

Starting URL: https://www.w3schools.com/js/tryit.asp?filename=tryjs_alert

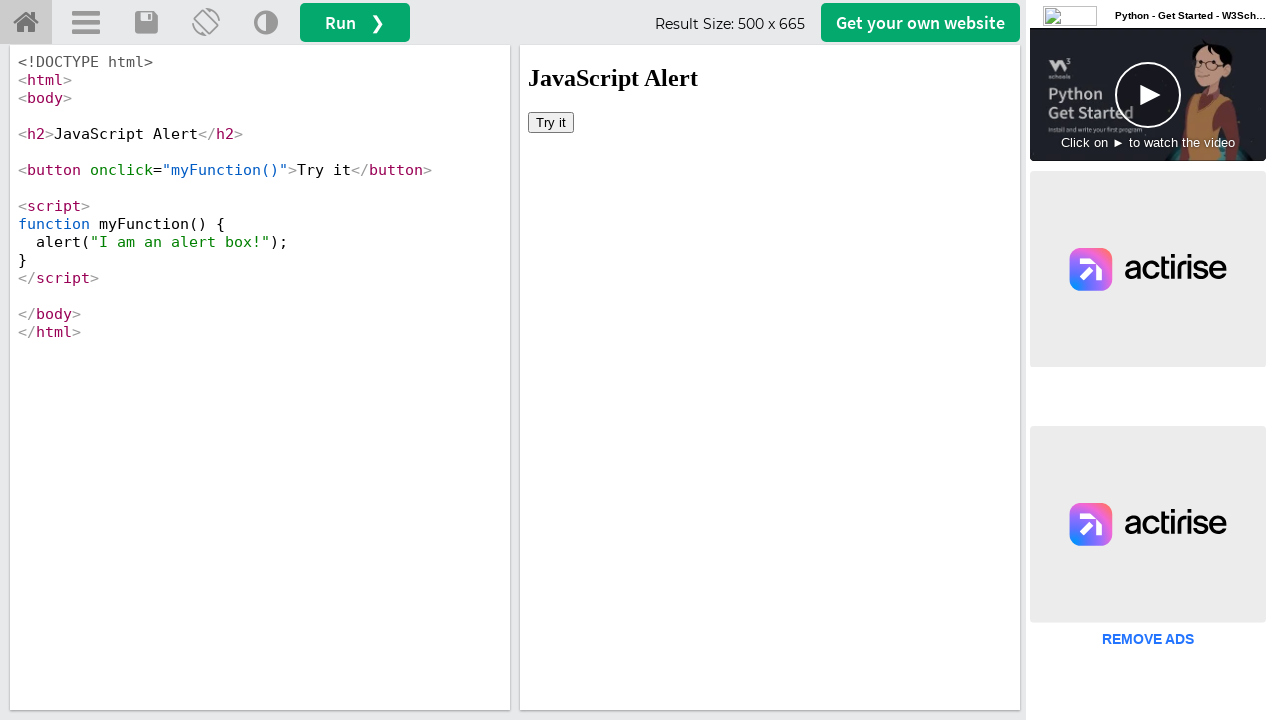

Located iframe containing the demo
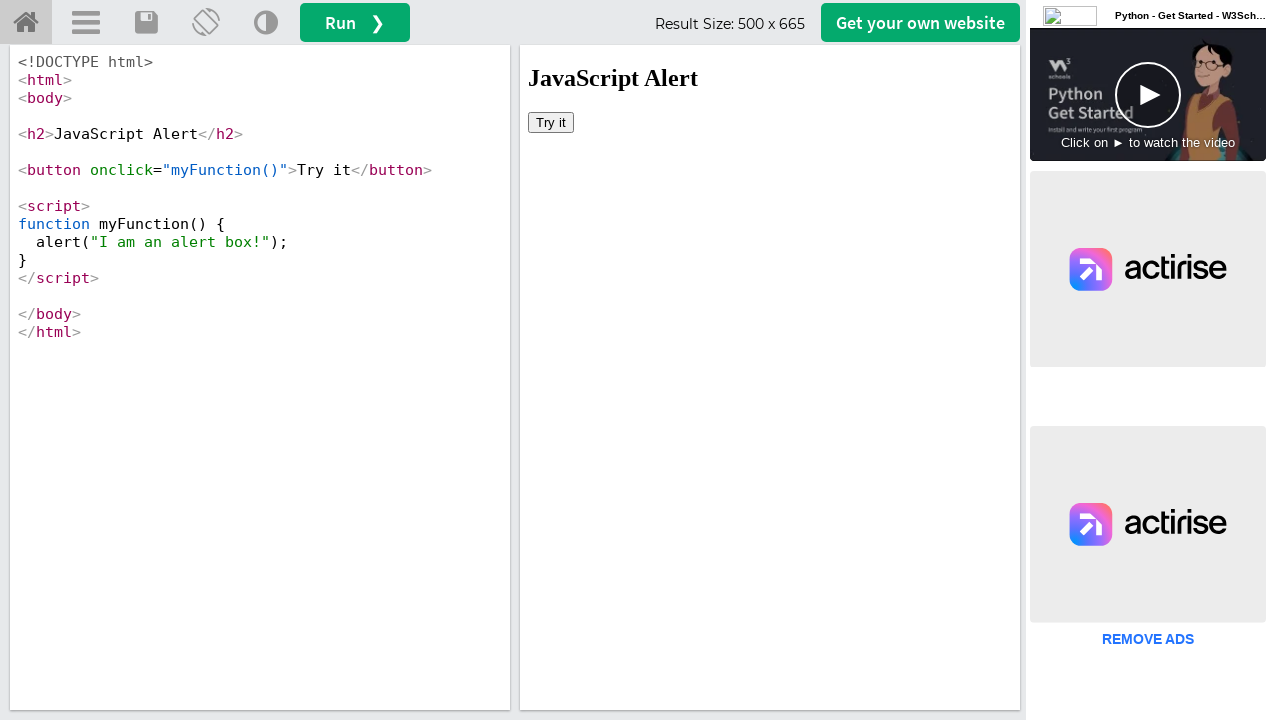

Clicked 'Try it' button to trigger JavaScript alert at (551, 122) on iframe#iframeResult >> internal:control=enter-frame >> button:has-text('Try it')
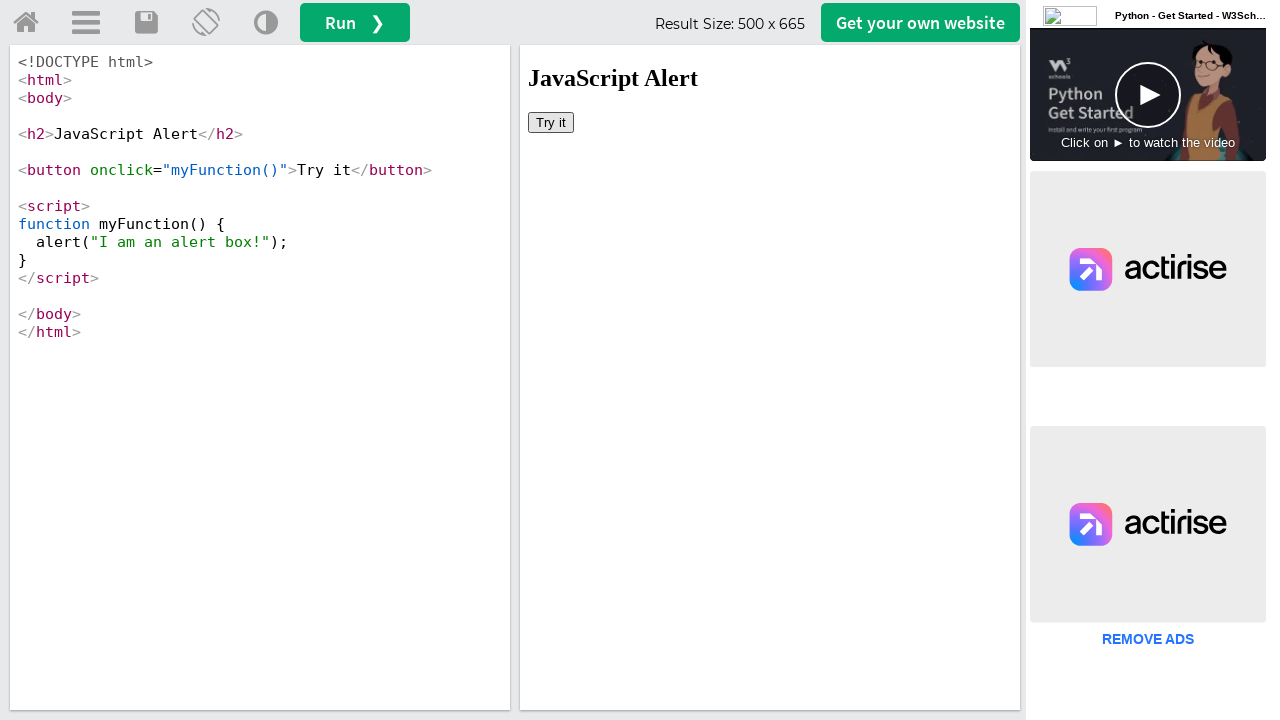

Set up alert handler to accept dialog
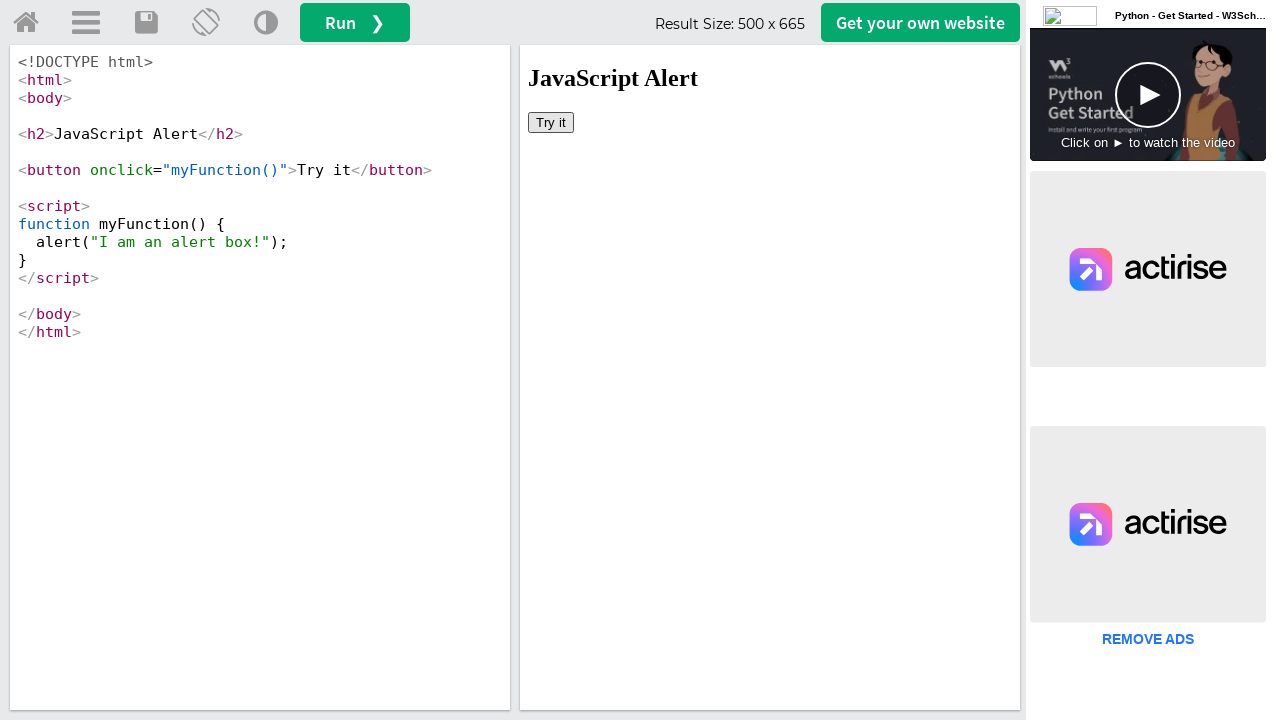

Waited for alert to be handled
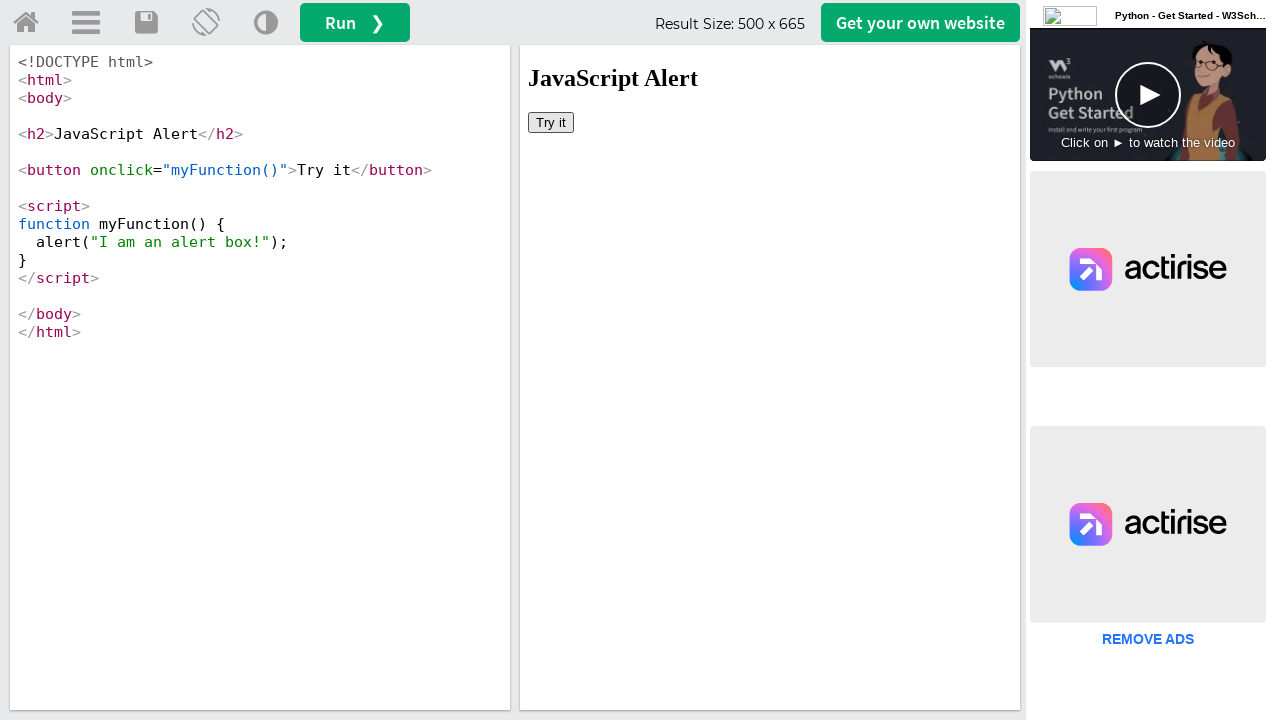

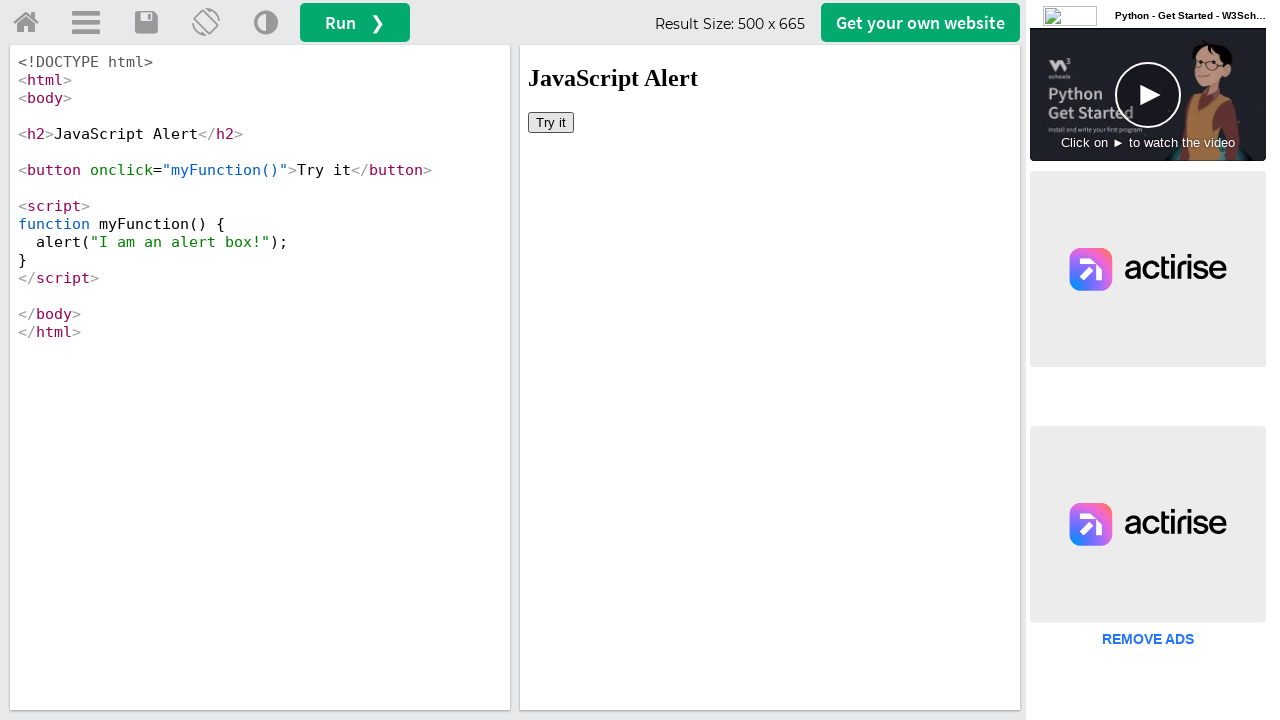